Navigates to West Elm website and verifies the page loads by checking the title

Starting URL: https://westelm.com/

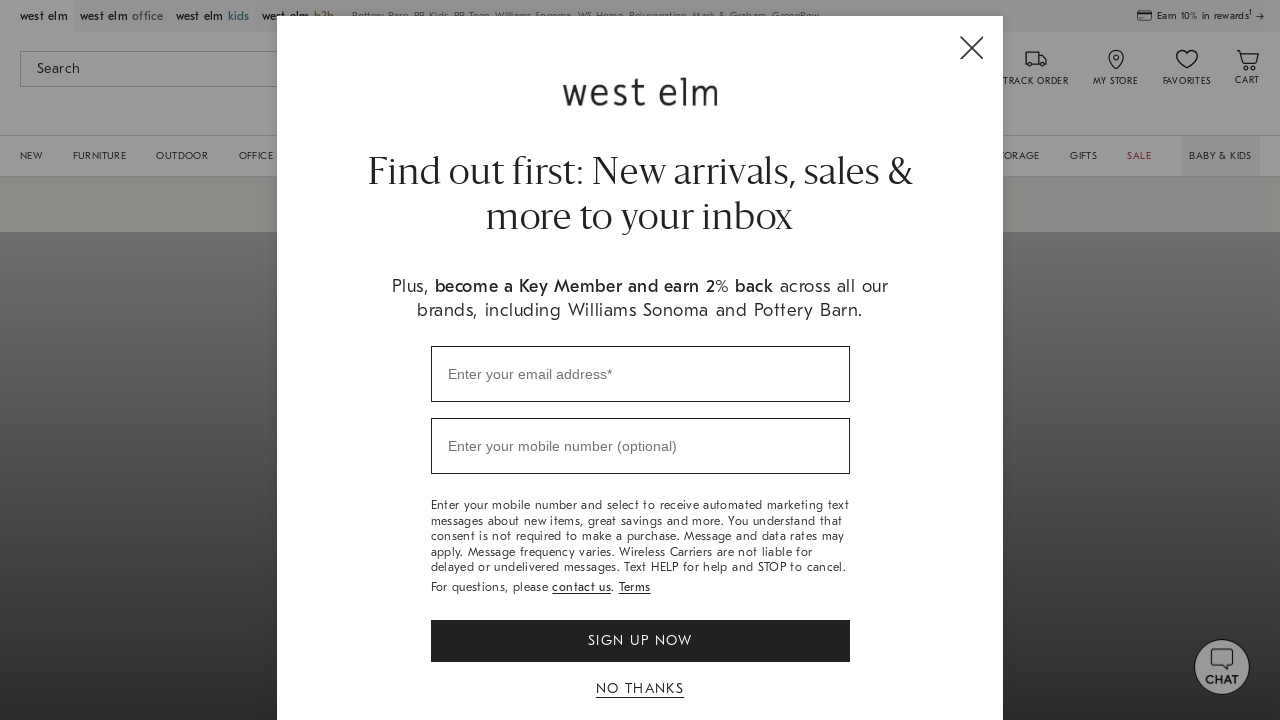

Navigated to West Elm website
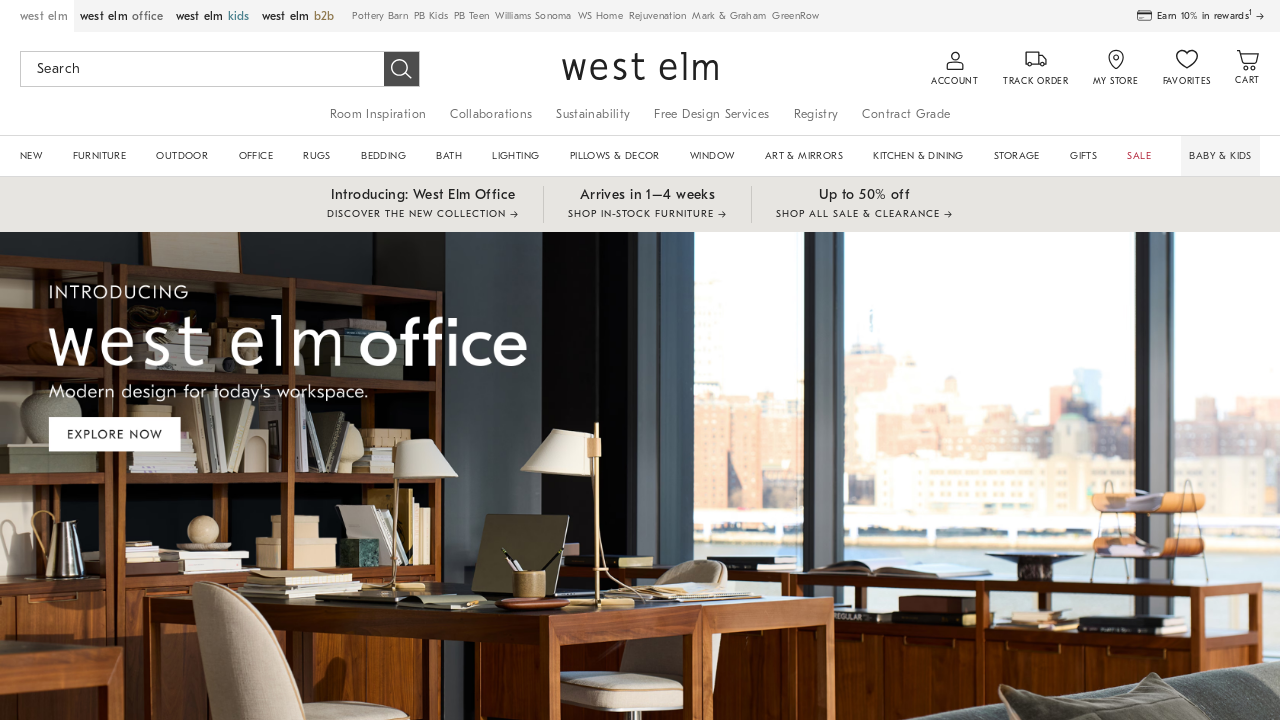

Page reached domcontentloaded state
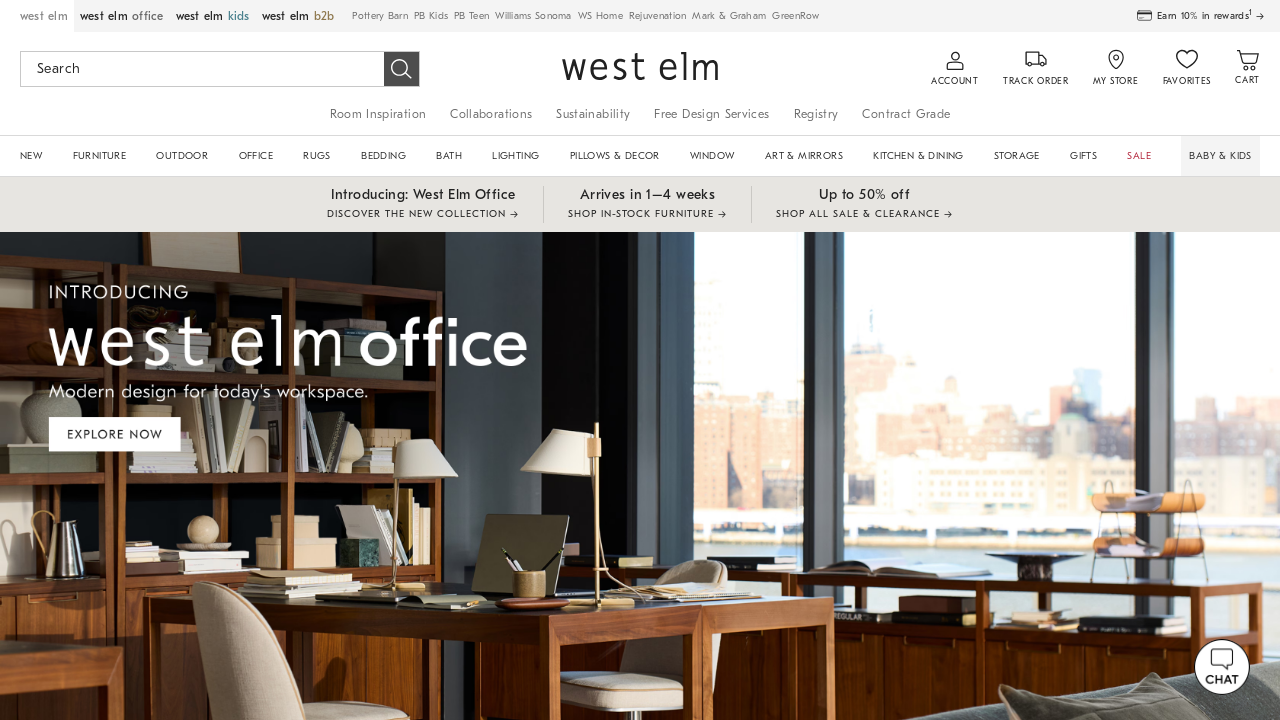

Retrieved page title: West Elm: Modern Furniture, Home Decor, Lighting & More
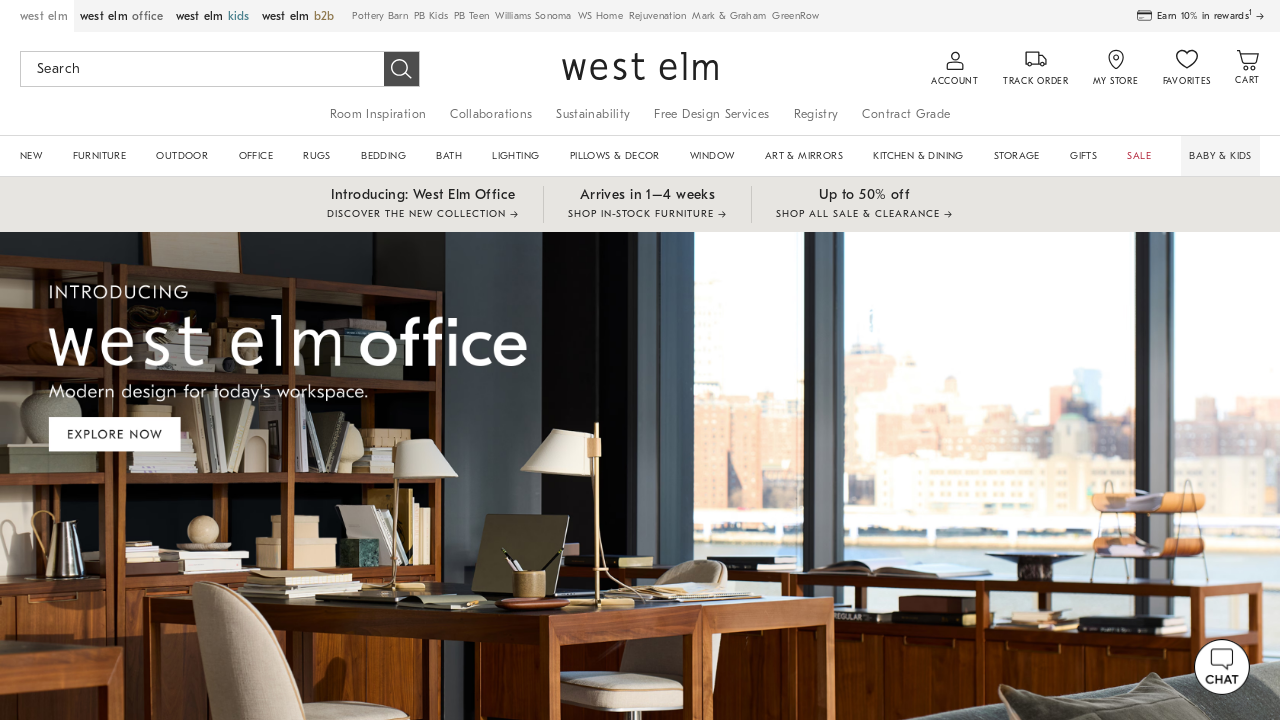

Verified page title is not empty
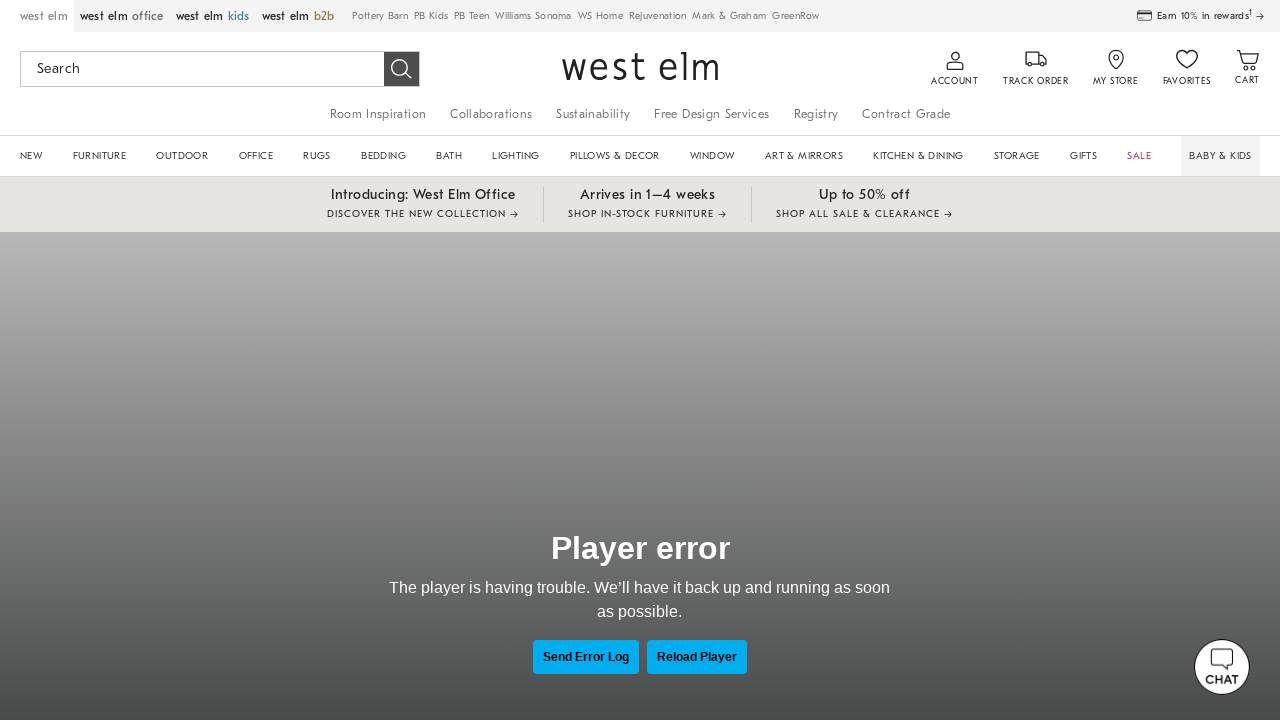

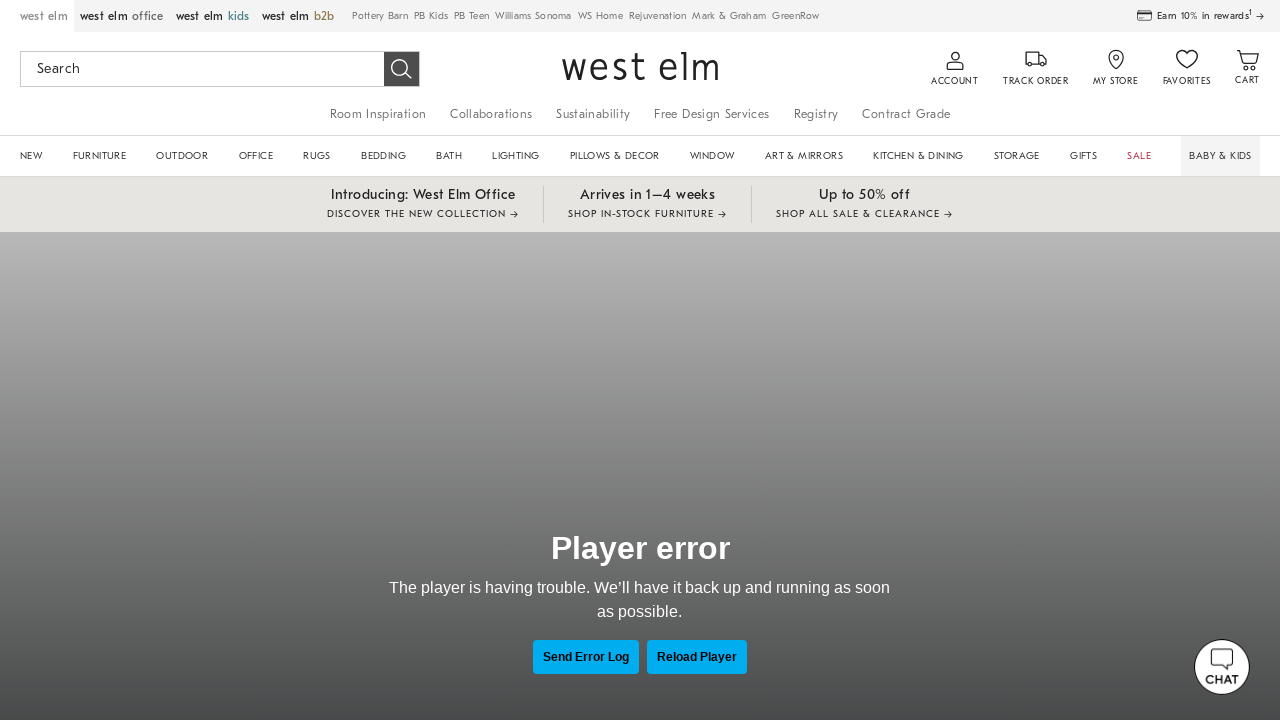